Tests multi-select dropdown functionality by selecting multiple color options using different methods (by value, by index, by visible text)

Starting URL: https://demoqa.com/select-menu

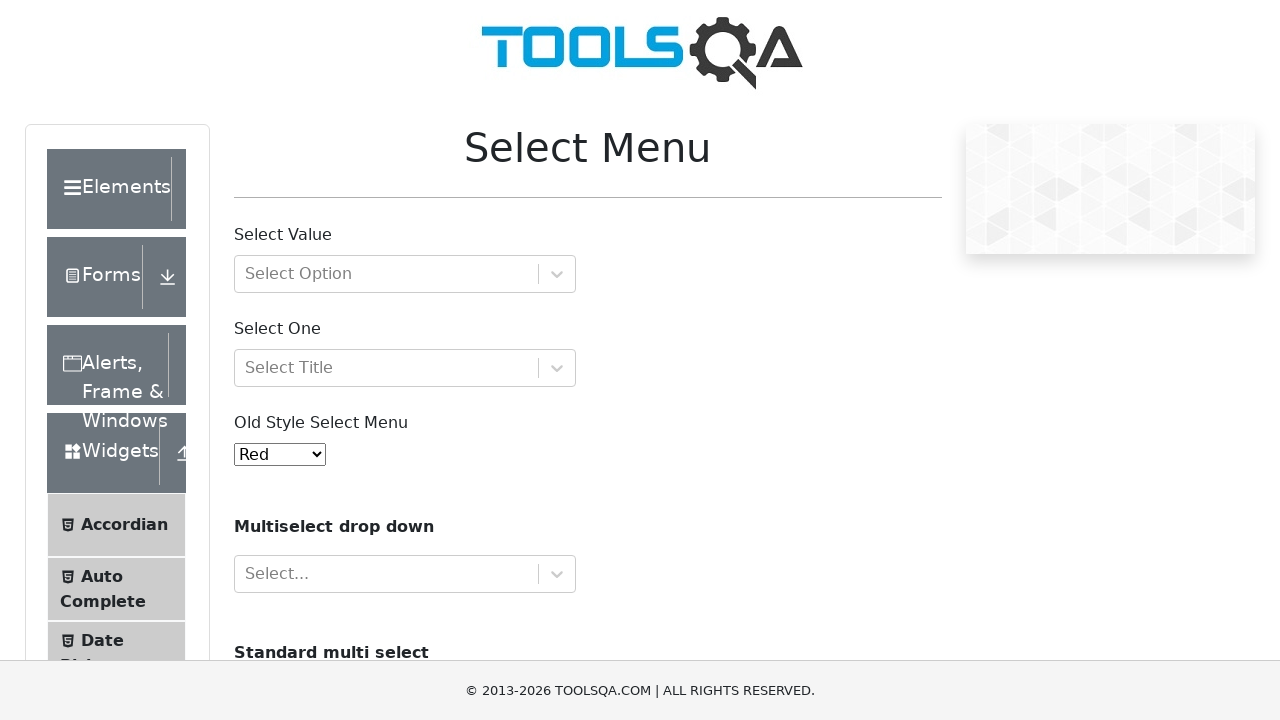

Located the color dropdown element
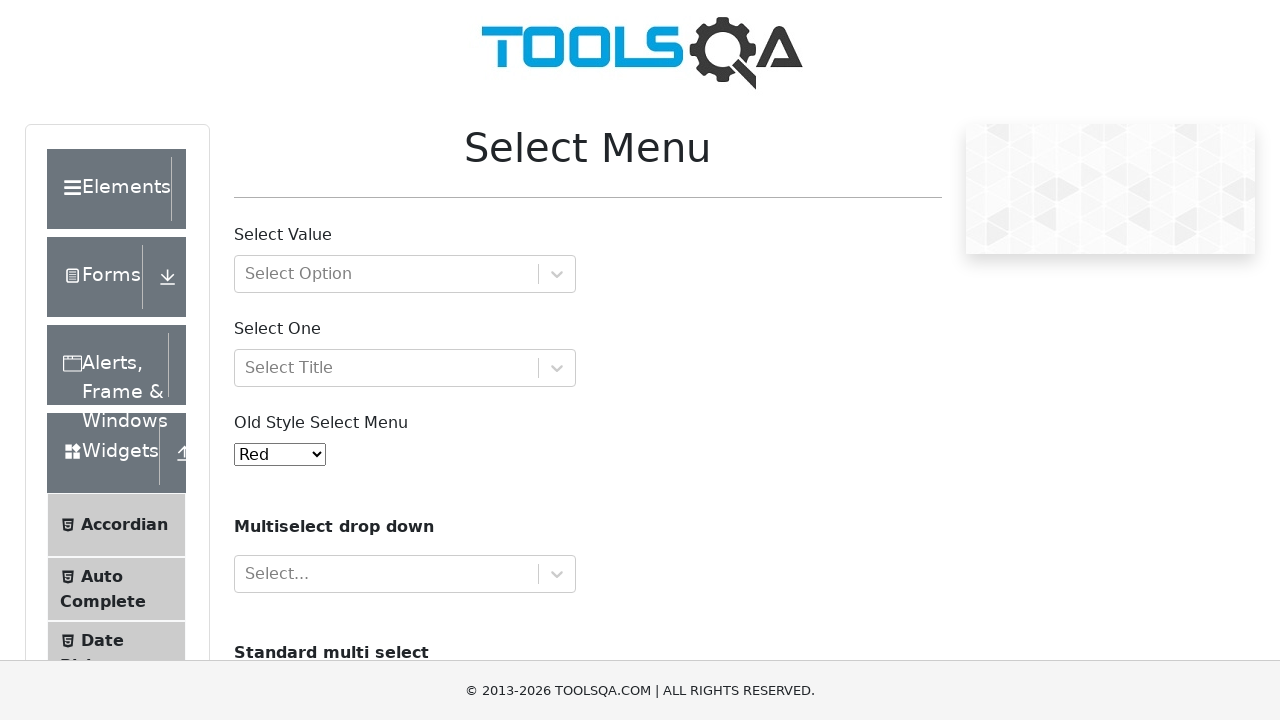

Selected 'red' option by value on xpath=//div[@id='selectMenuContainer']//*[@id='oldSelectMenu']
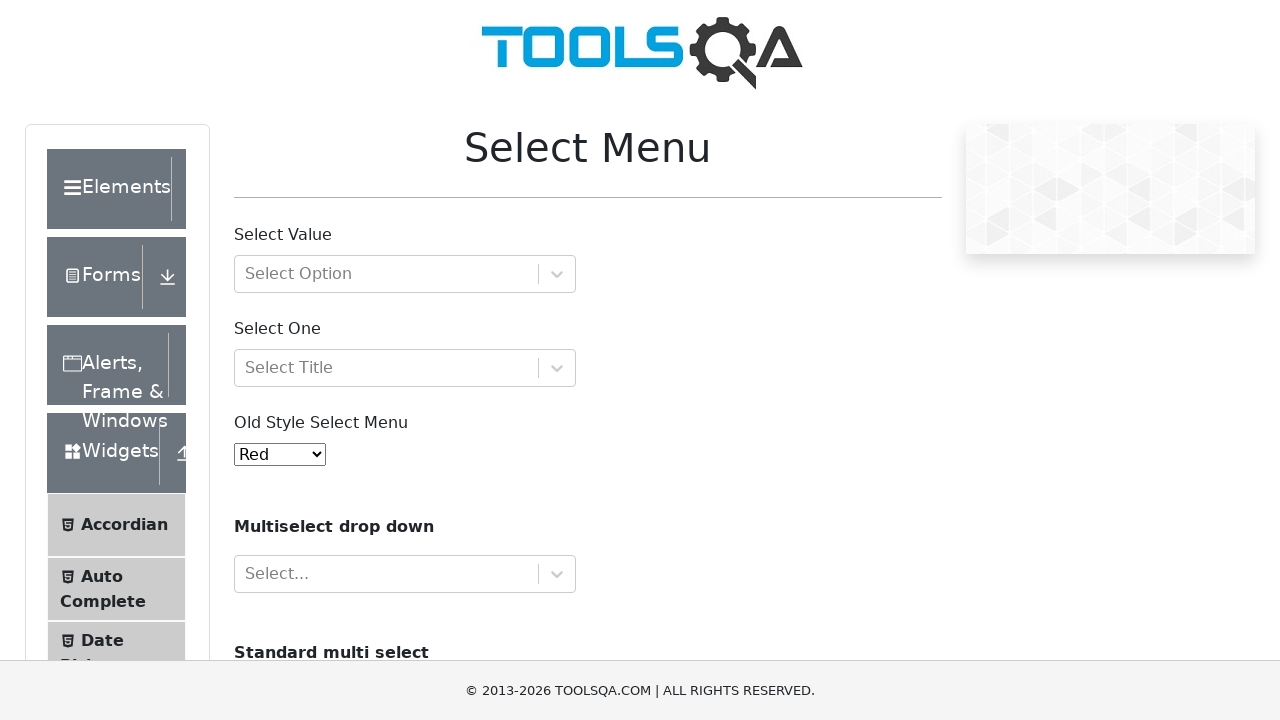

Selected option with value '1' on xpath=//div[@id='selectMenuContainer']//*[@id='oldSelectMenu']
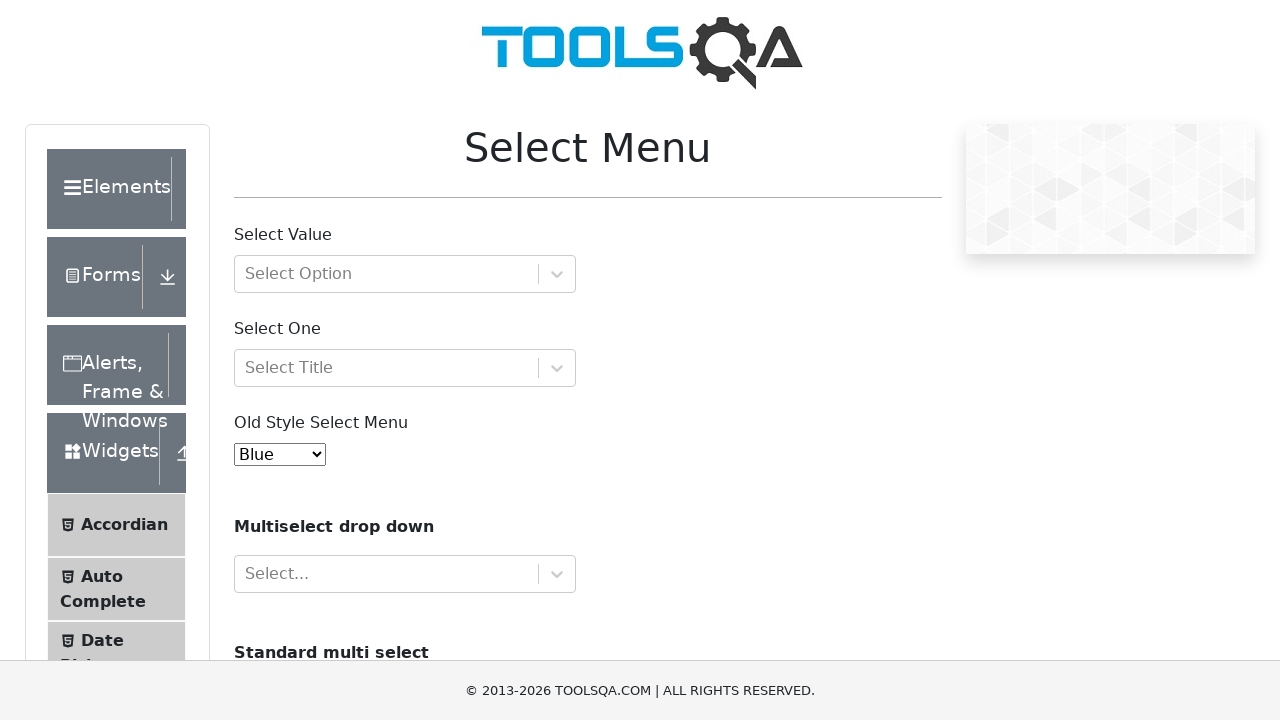

Selected option with value '2' on xpath=//div[@id='selectMenuContainer']//*[@id='oldSelectMenu']
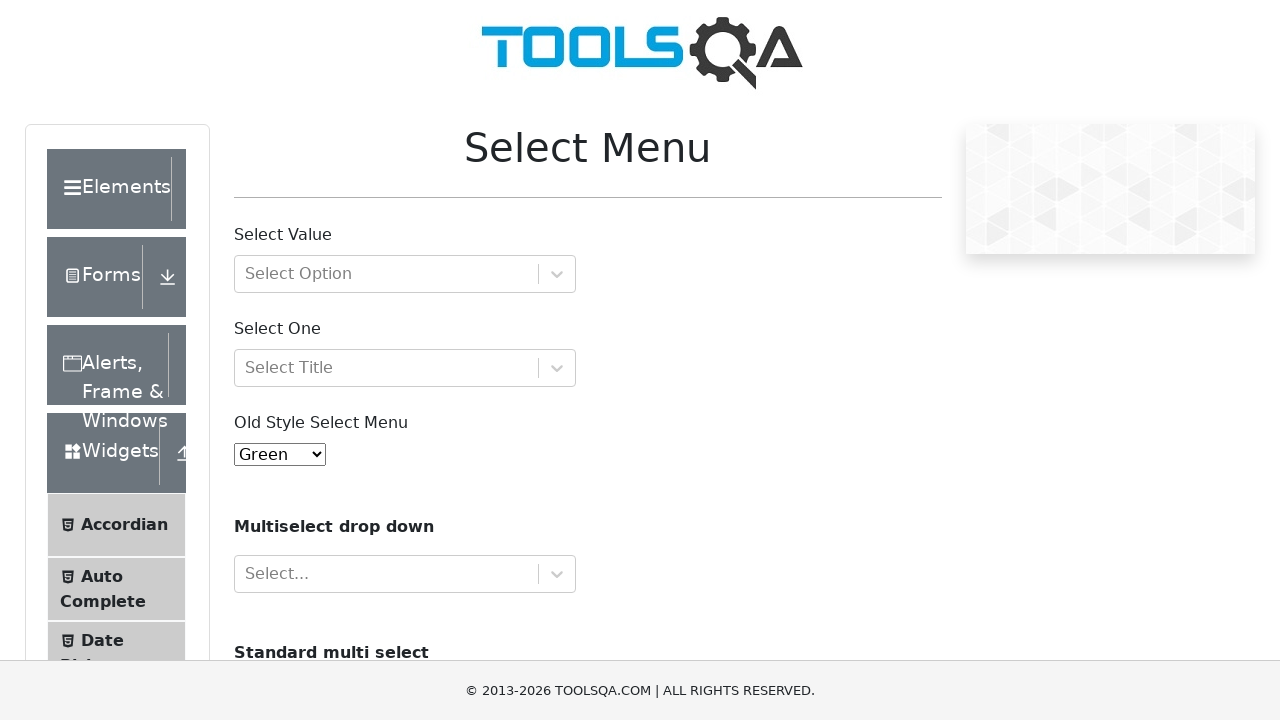

Selected option at index 4 on xpath=//div[@id='selectMenuContainer']//*[@id='oldSelectMenu']
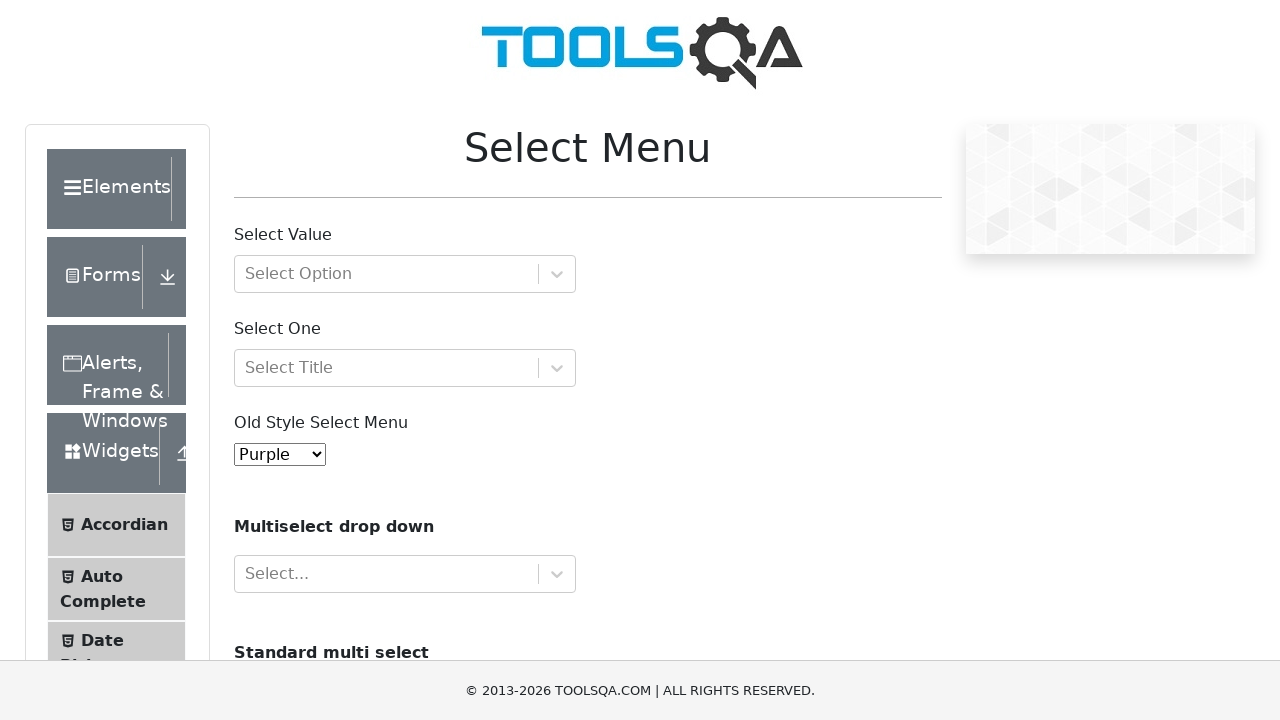

Selected option at index 5 on xpath=//div[@id='selectMenuContainer']//*[@id='oldSelectMenu']
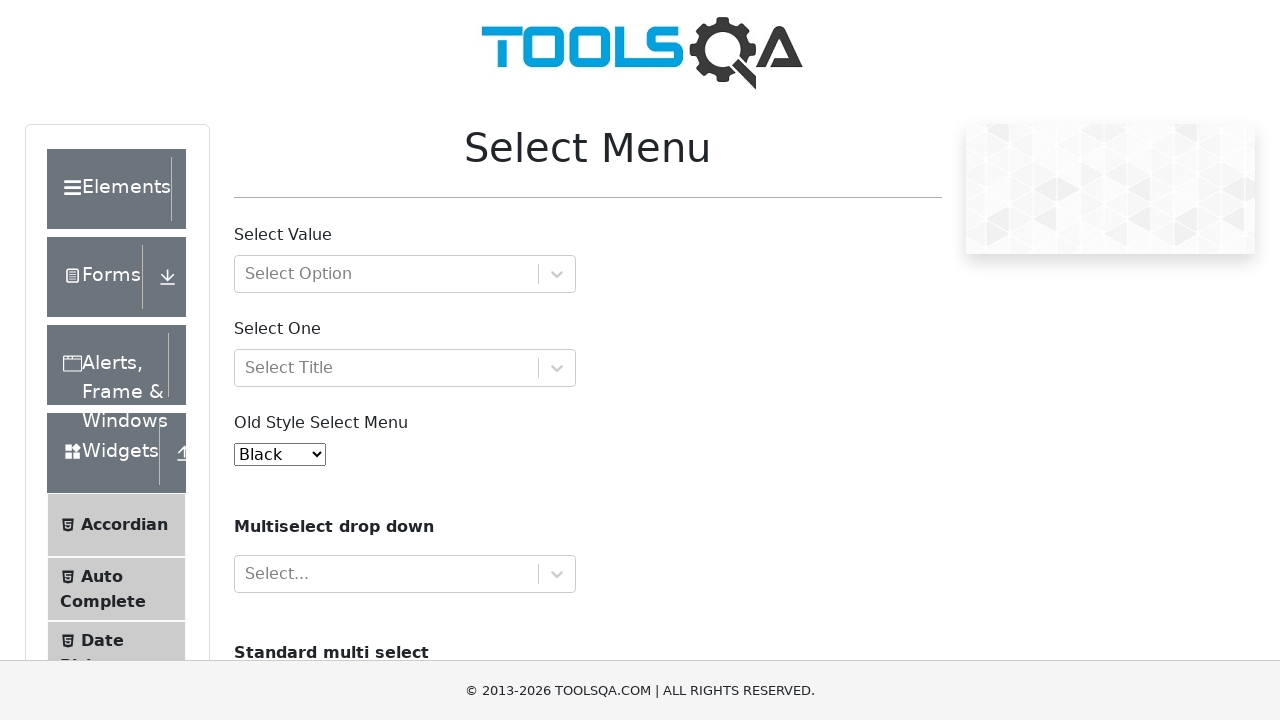

Selected 'White' option by visible text on xpath=//div[@id='selectMenuContainer']//*[@id='oldSelectMenu']
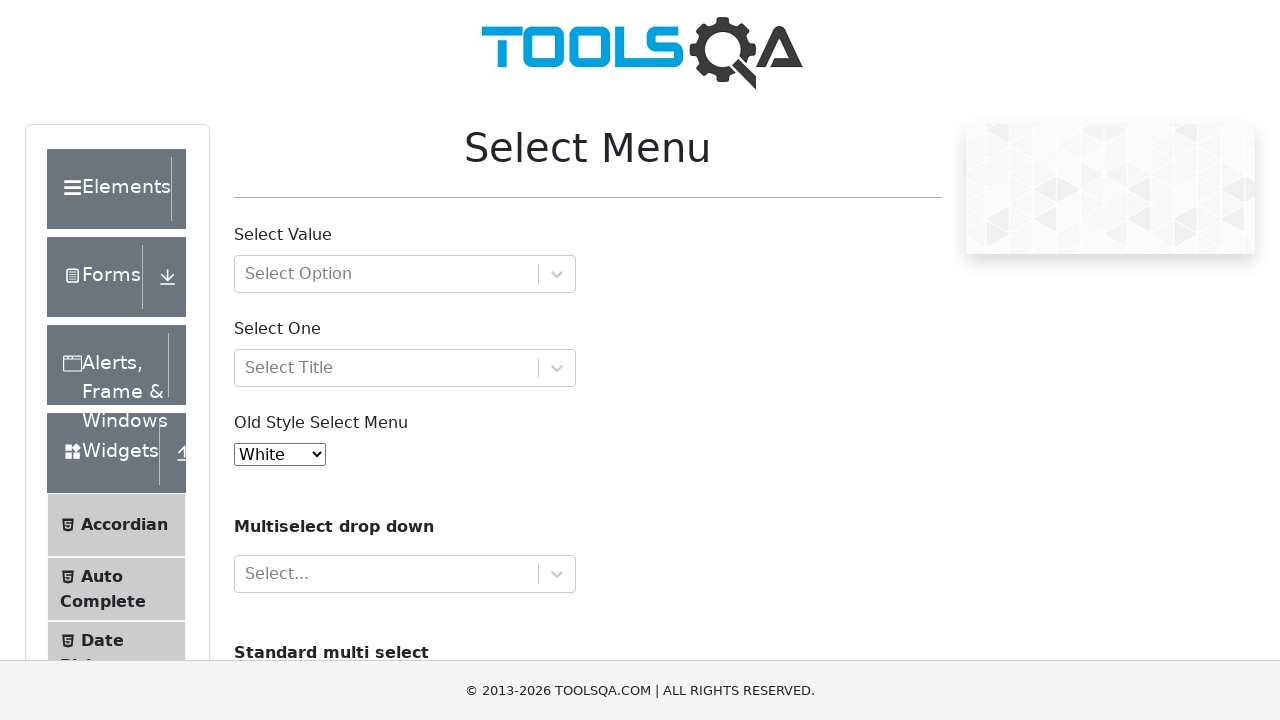

Selected 'Voilet' option by visible text on xpath=//div[@id='selectMenuContainer']//*[@id='oldSelectMenu']
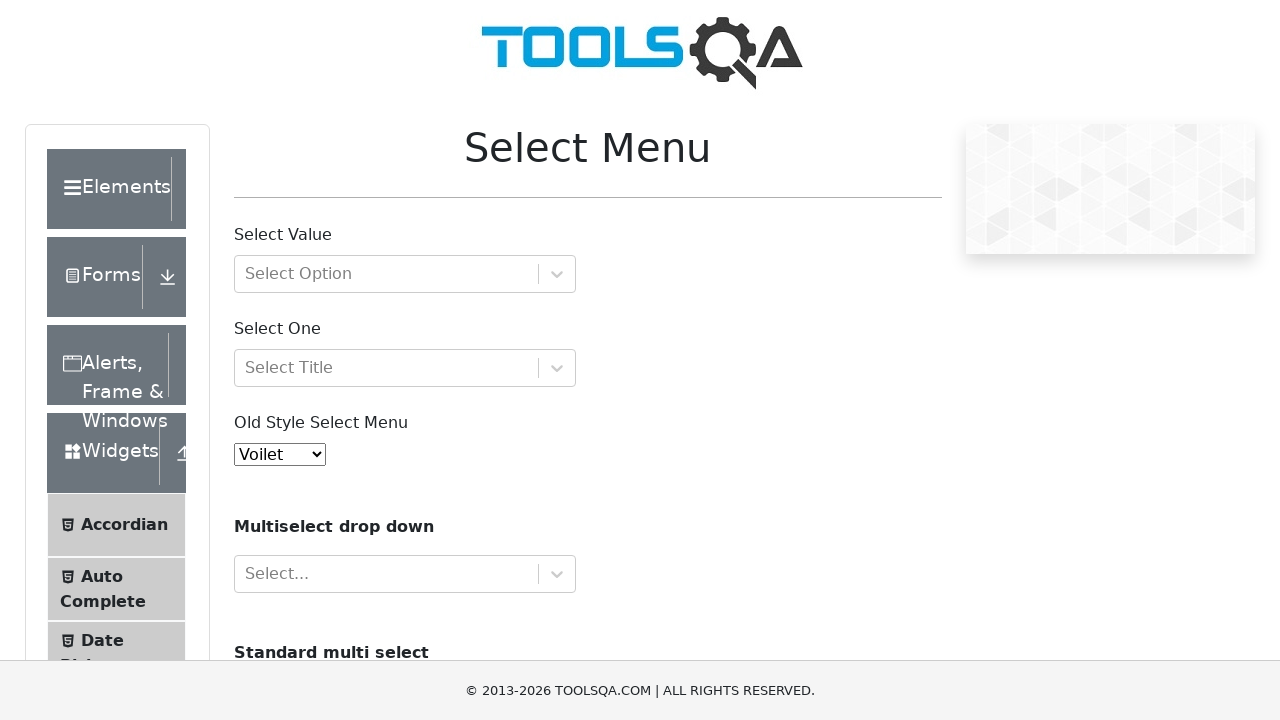

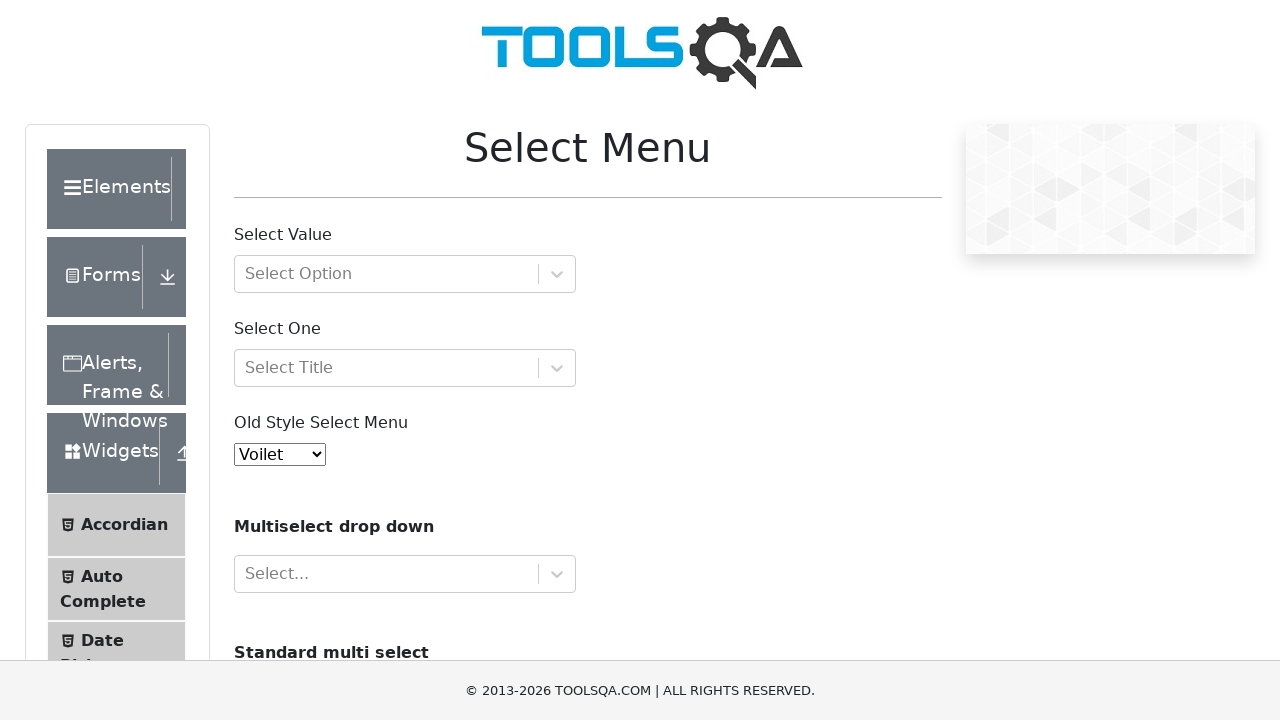